Fills out a complete registration form including name, email, gender, phone, date of birth, subjects, hobbies, address, state and city

Starting URL: https://demoqa.com/automation-practice-form

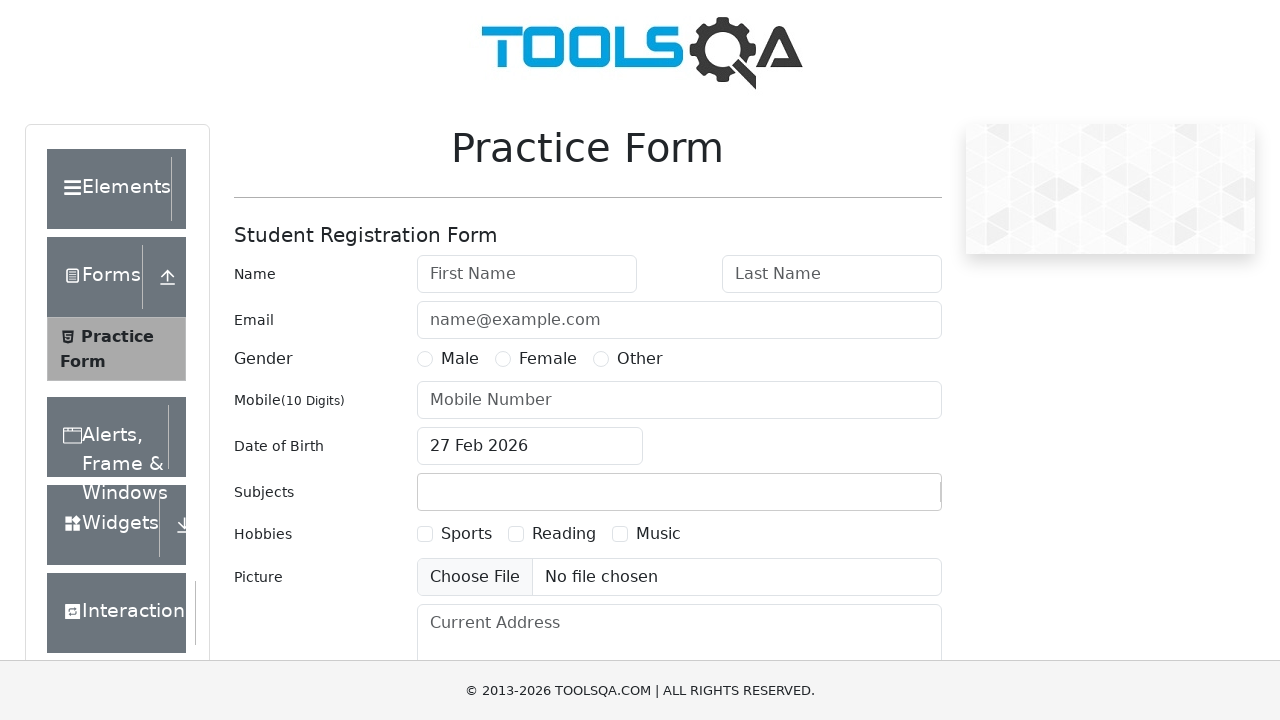

Filled first name field with 'Peter' on #firstName
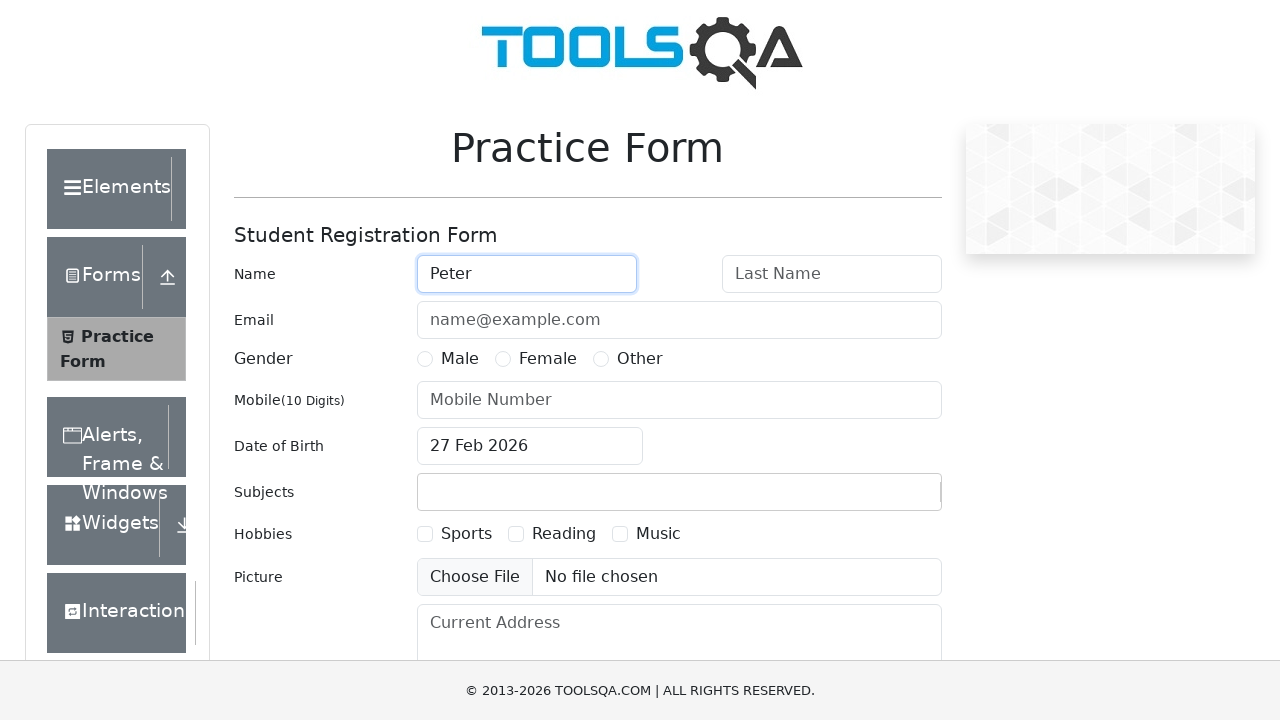

Filled last name field with 'Ivanov' on #lastName
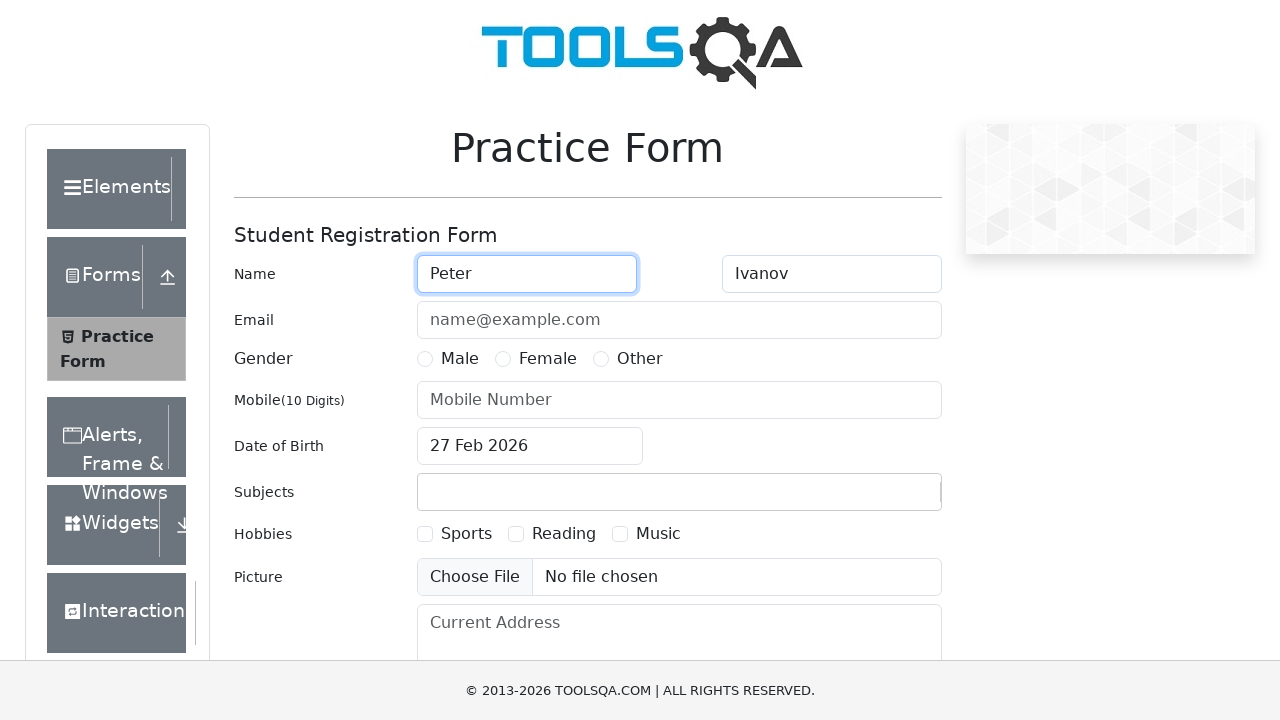

Filled email field with 'a@a.ru' on #userEmail
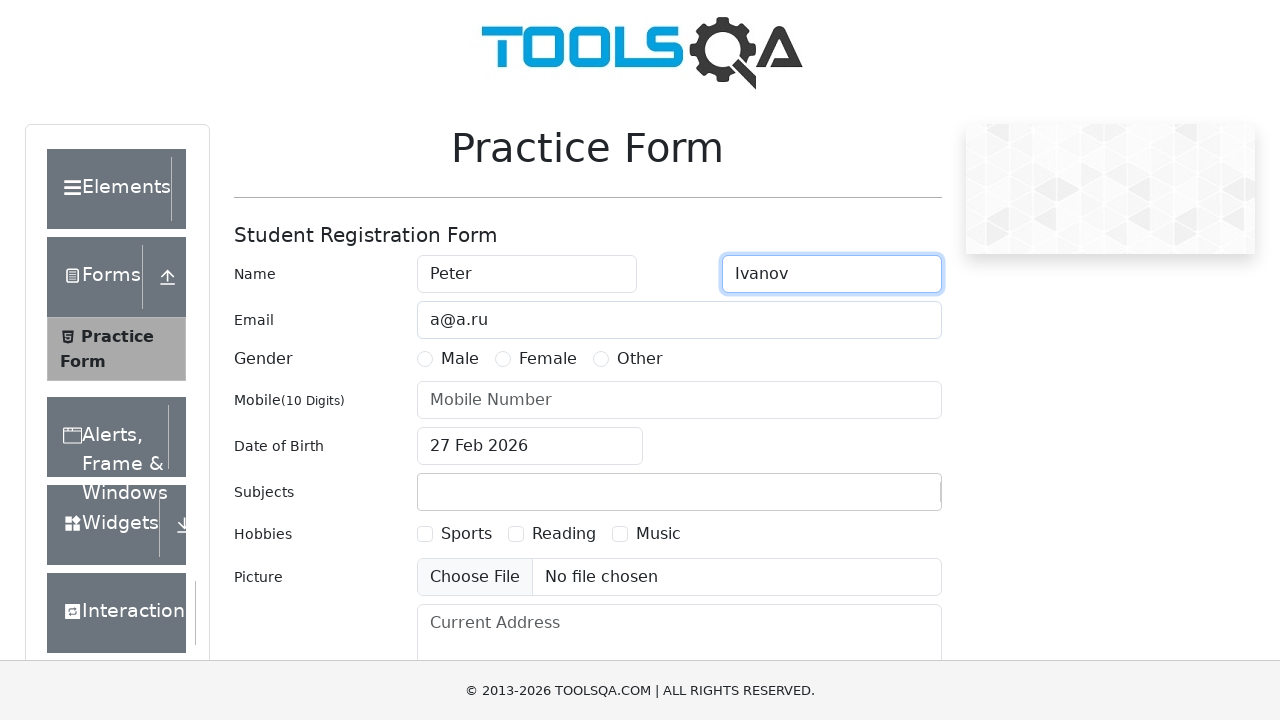

Selected gender radio button at (460, 359) on [for='gender-radio-1']
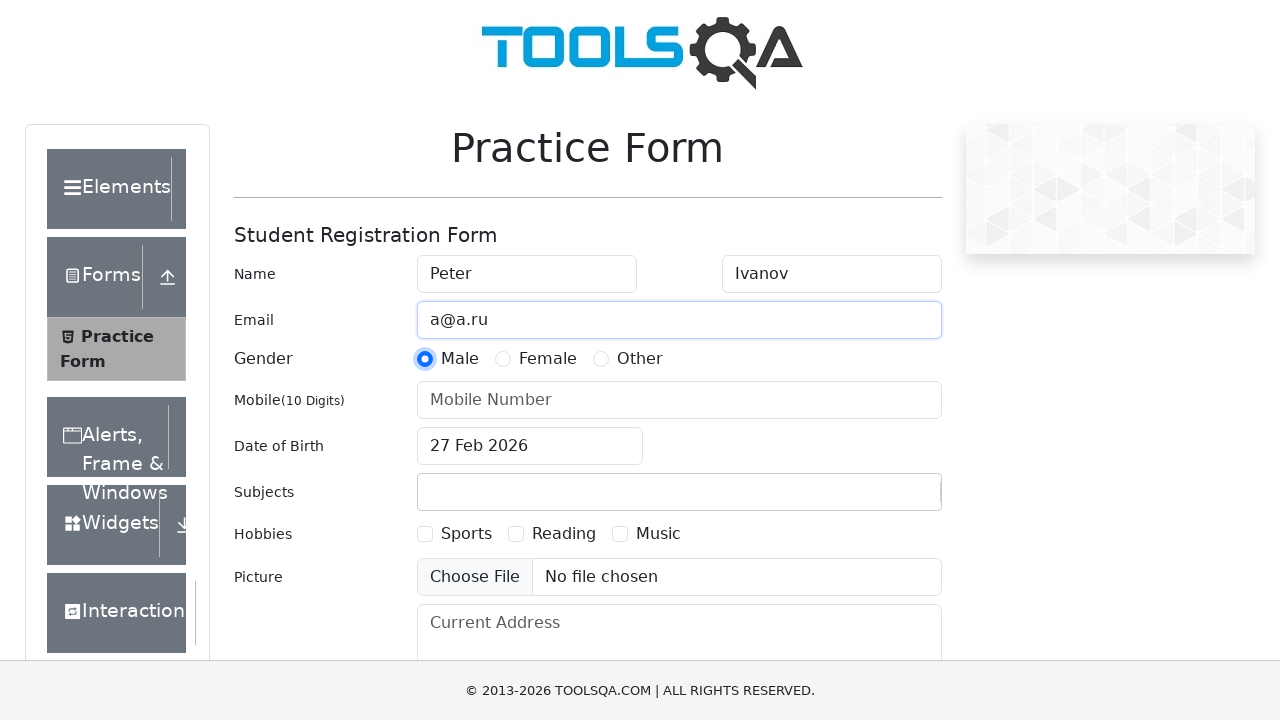

Filled phone number field with '1234567890' on #userNumber
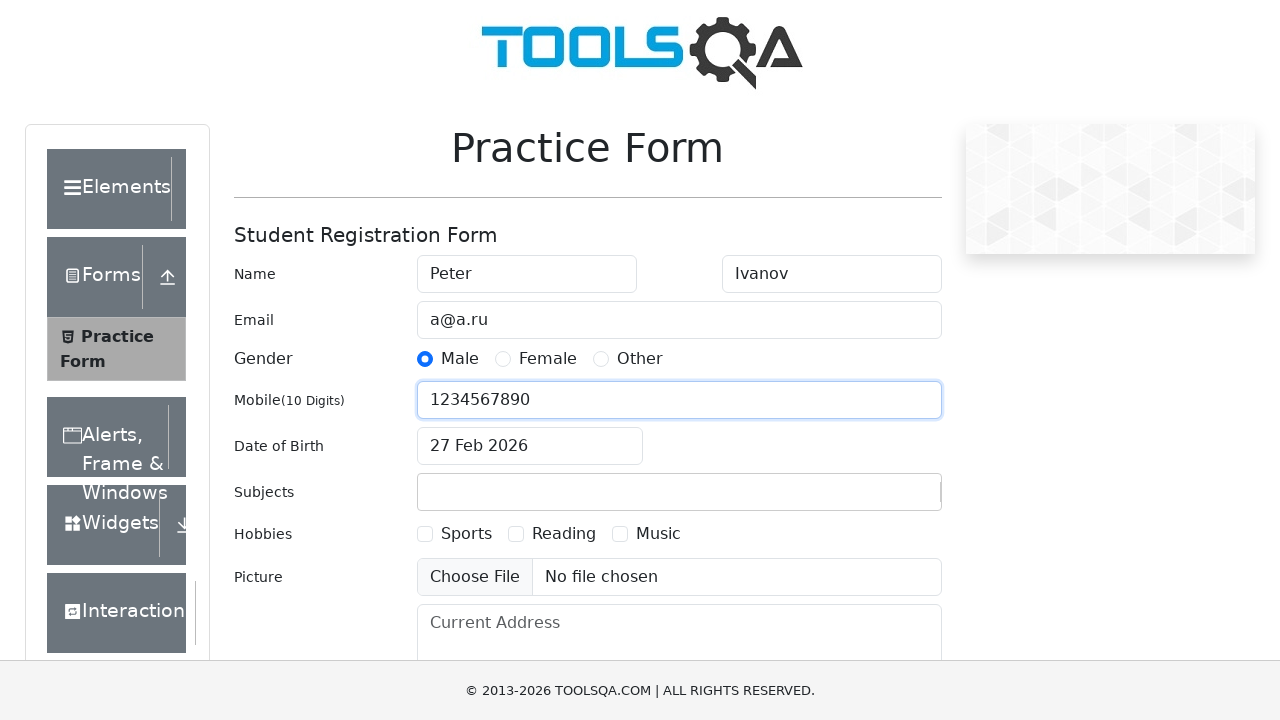

Clicked date of birth input field at (530, 446) on #dateOfBirthInput
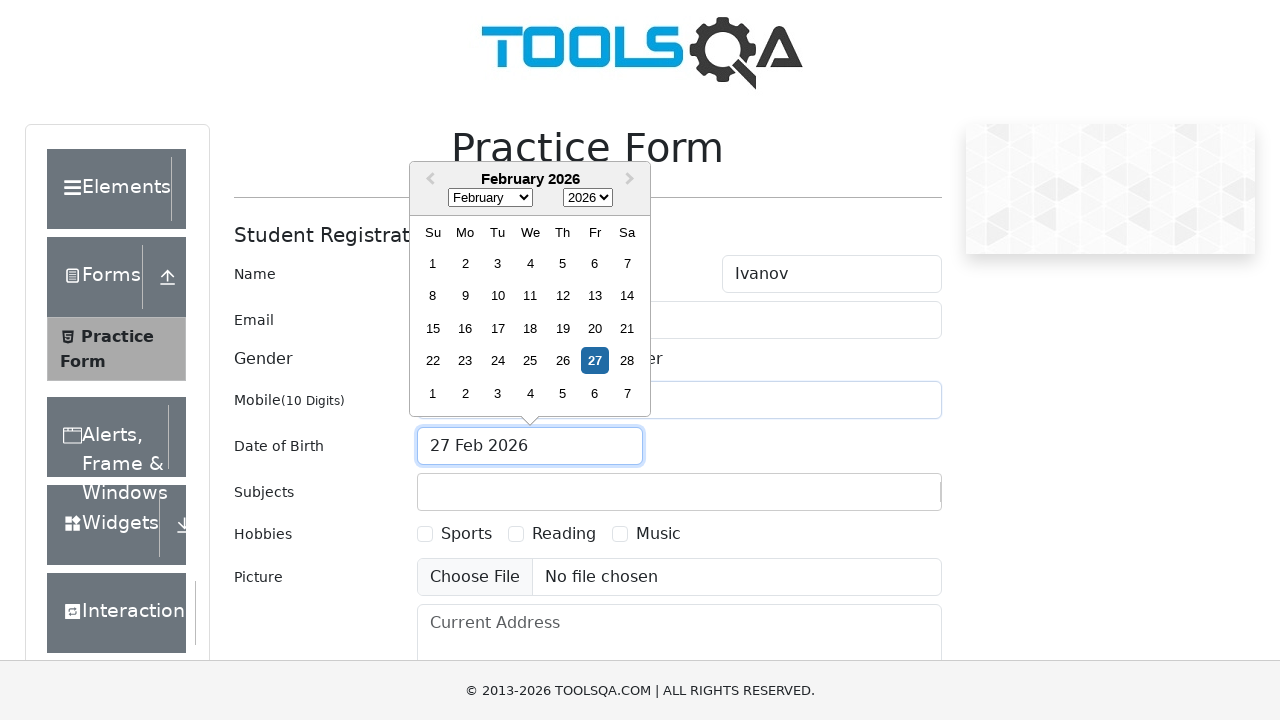

Selected November from month dropdown on select.react-datepicker__month-select
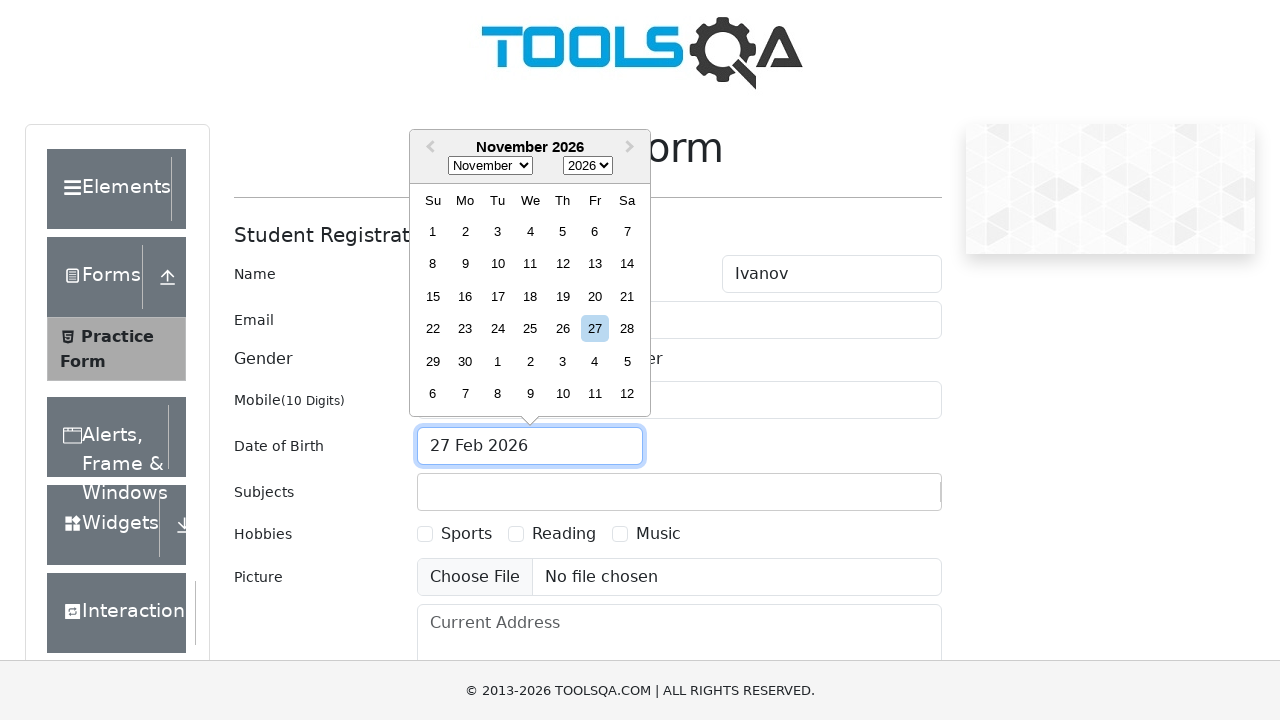

Selected 1985 from year dropdown on select.react-datepicker__year-select
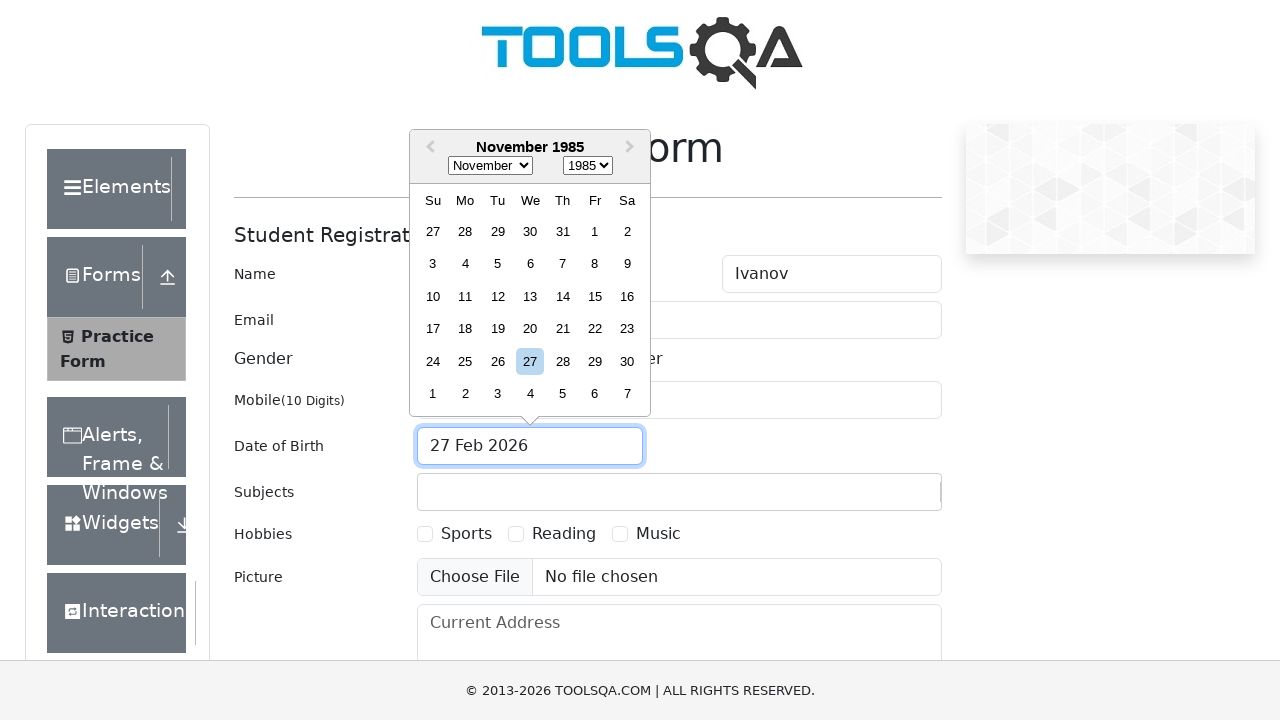

Selected date November 15th, 1985 at (595, 296) on xpath=//div[@aria-label='Choose Friday, November 15th, 1985']
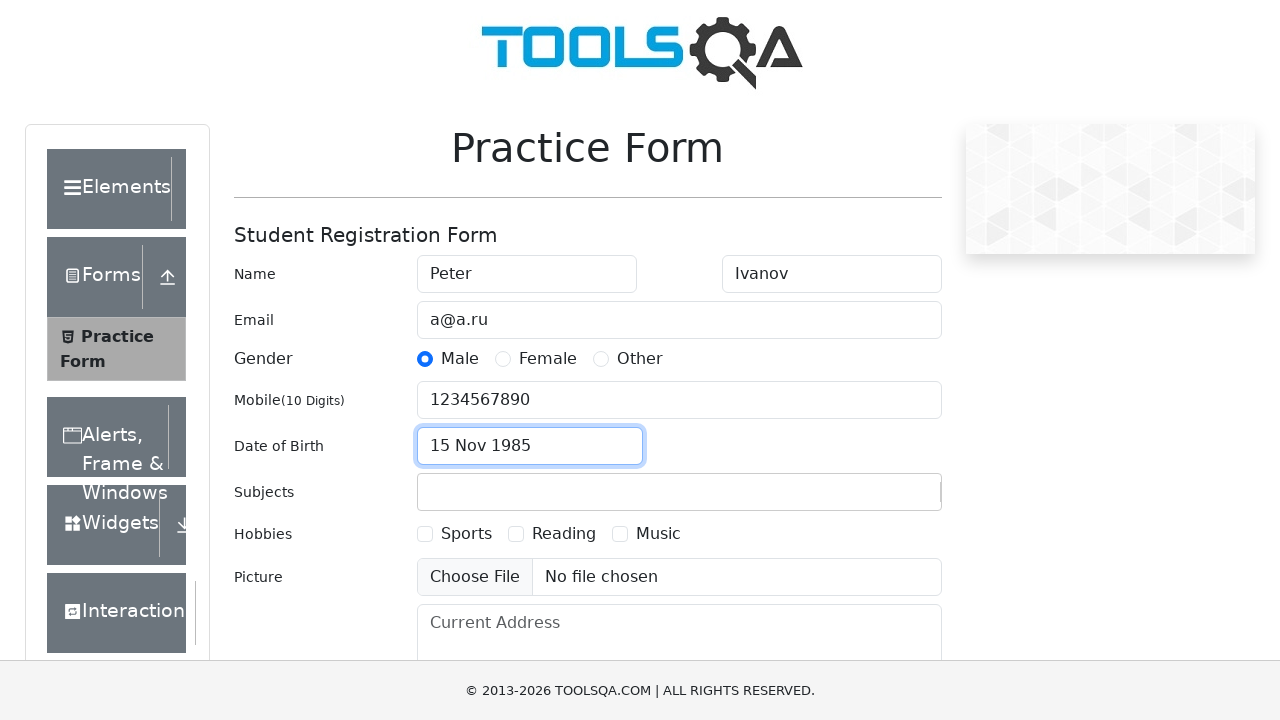

Filled subjects input with 'Maths' on #subjectsInput
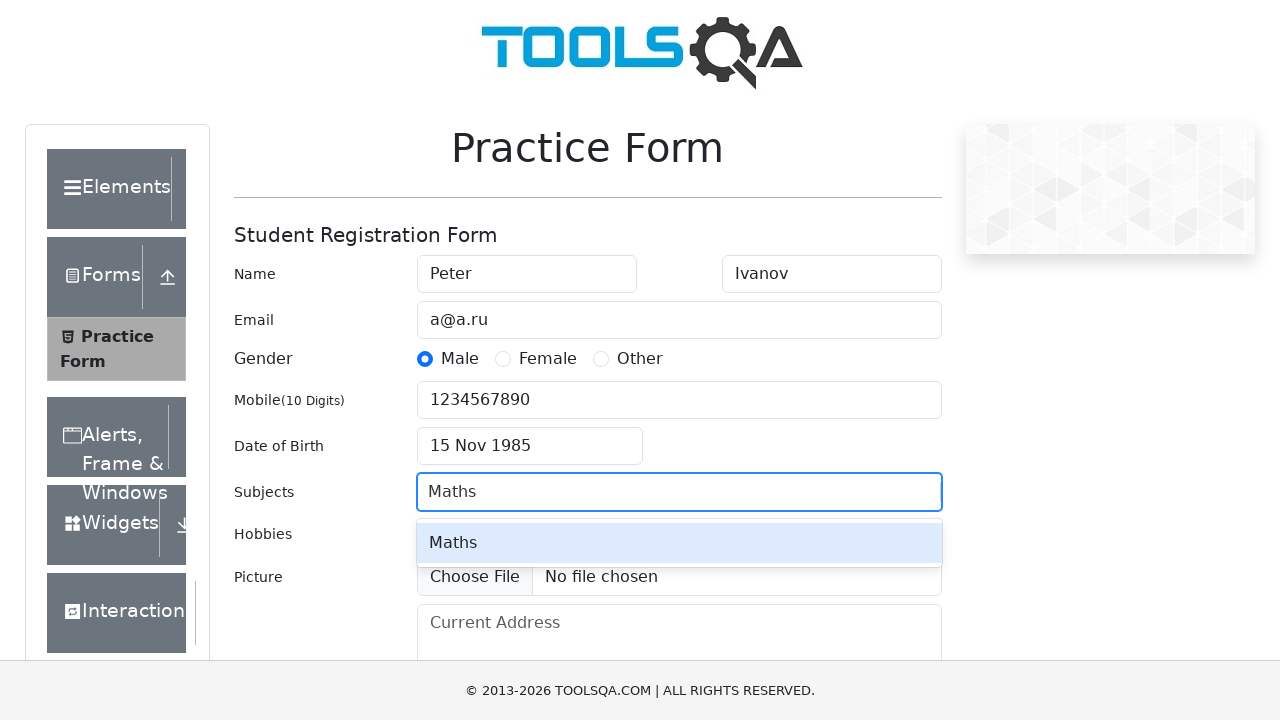

Selected first subject option 'Maths' at (679, 543) on #react-select-2-option-0
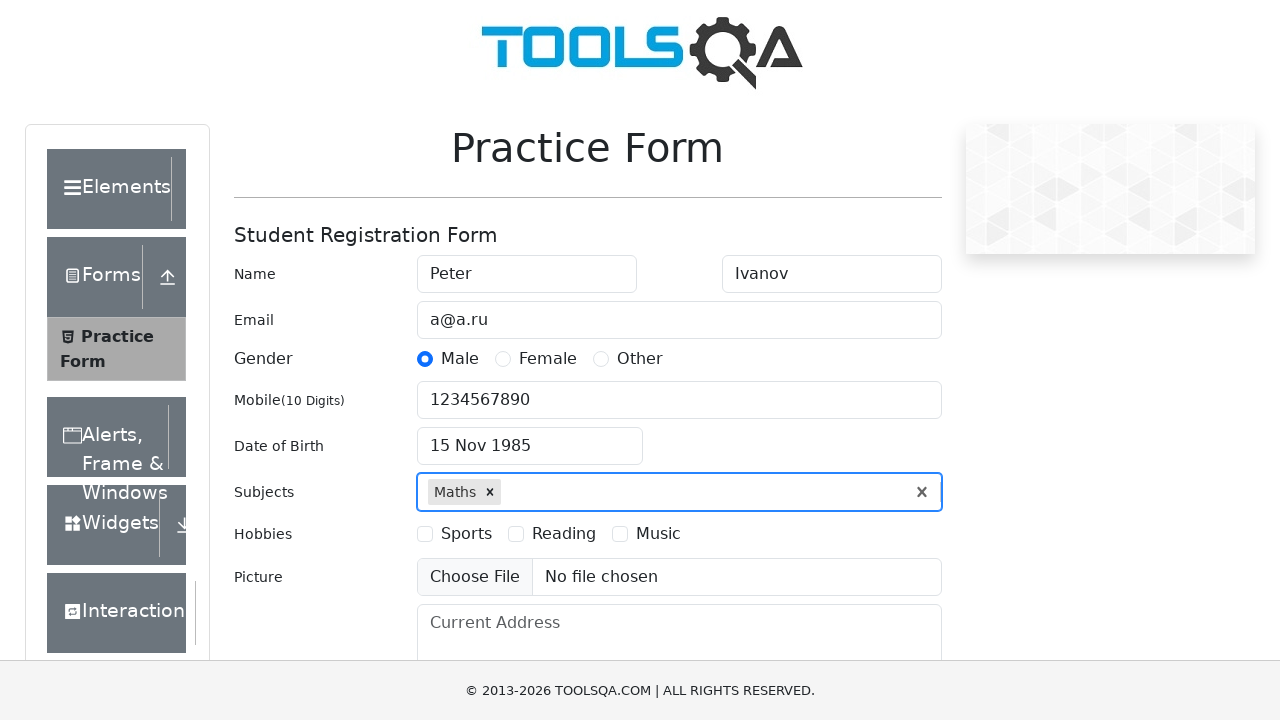

Selected hobbies checkbox at (466, 534) on [for='hobbies-checkbox-1']
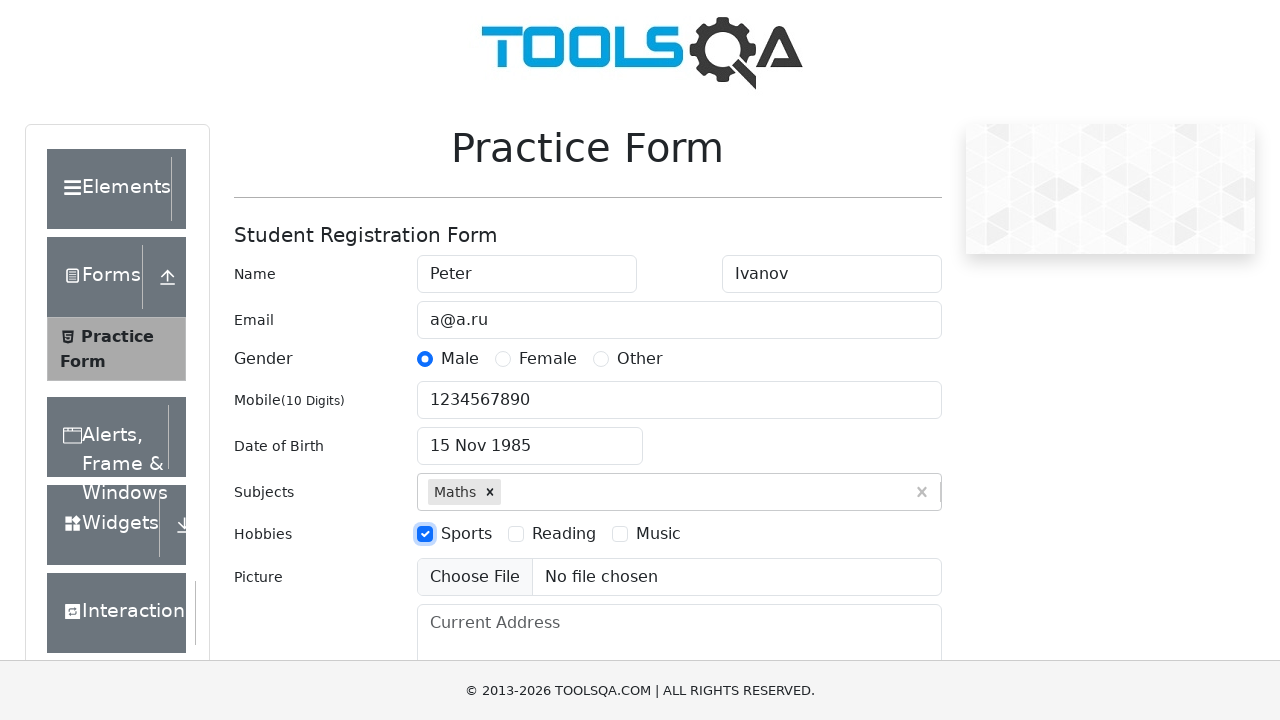

Filled current address with 'CA, San Francisco, 17 avn, 1' on #currentAddress
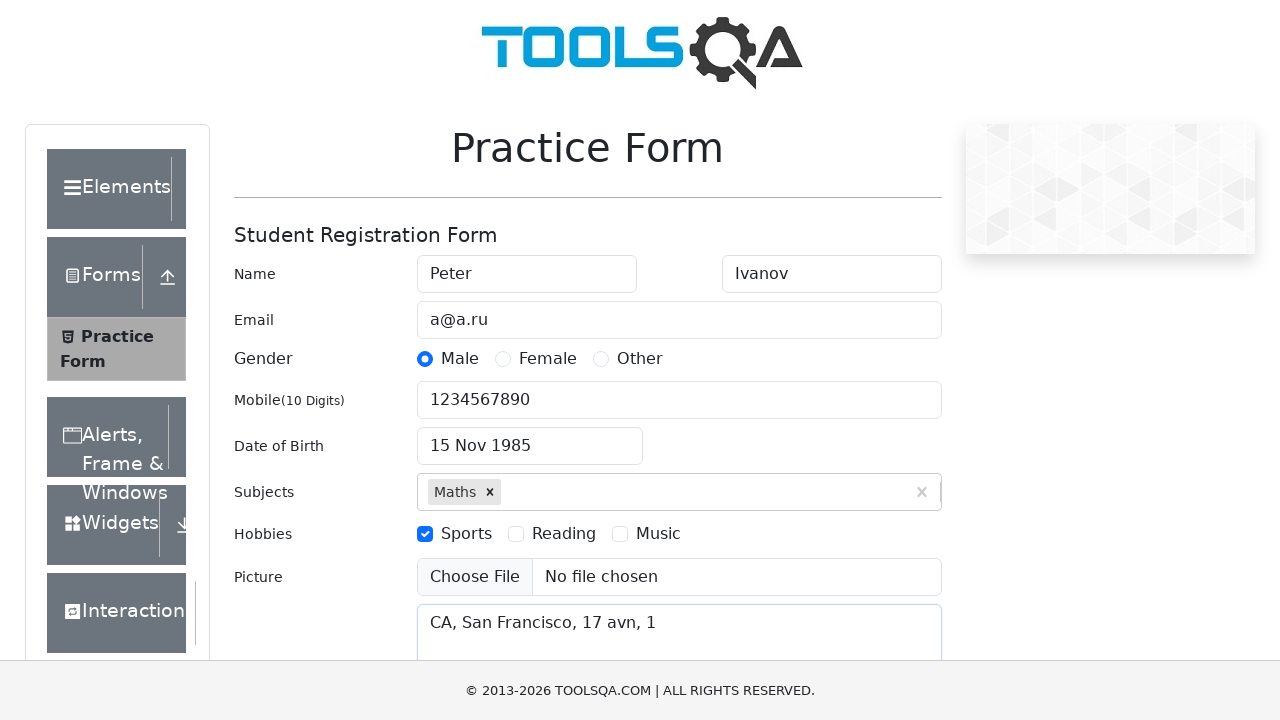

Scrolled to submit button
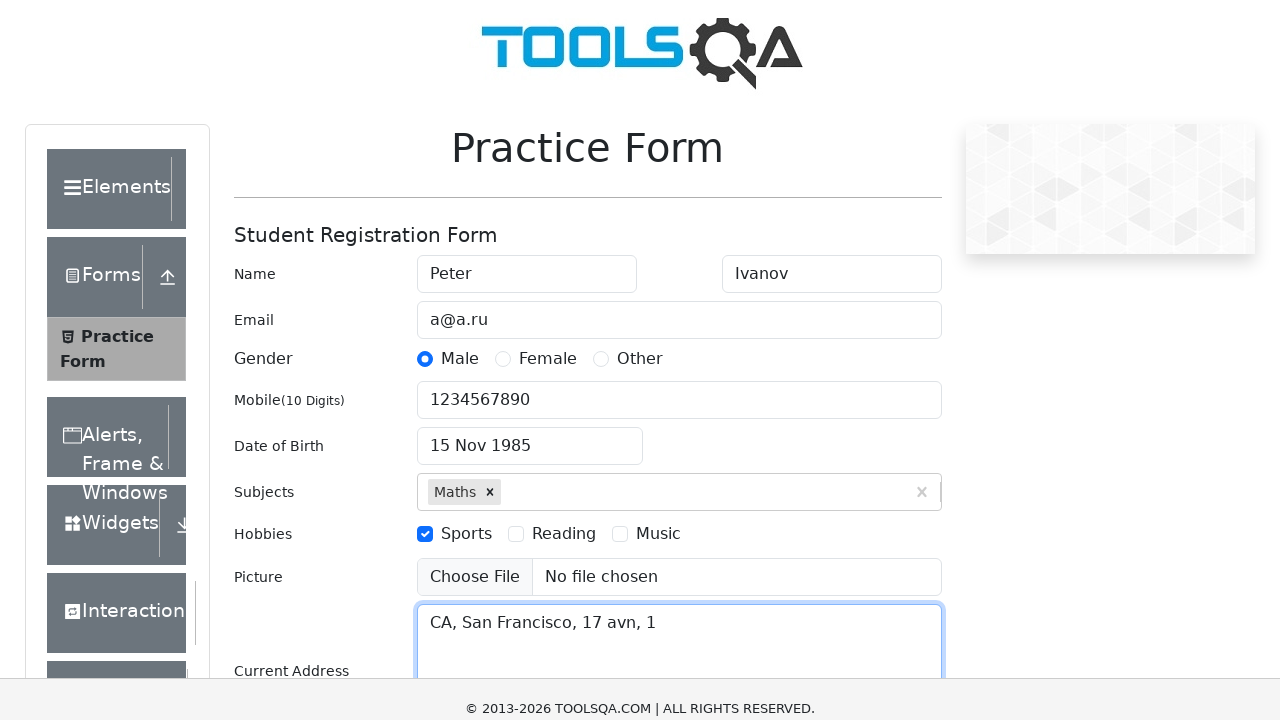

Filled state input with 'NCR' on #react-select-3-input
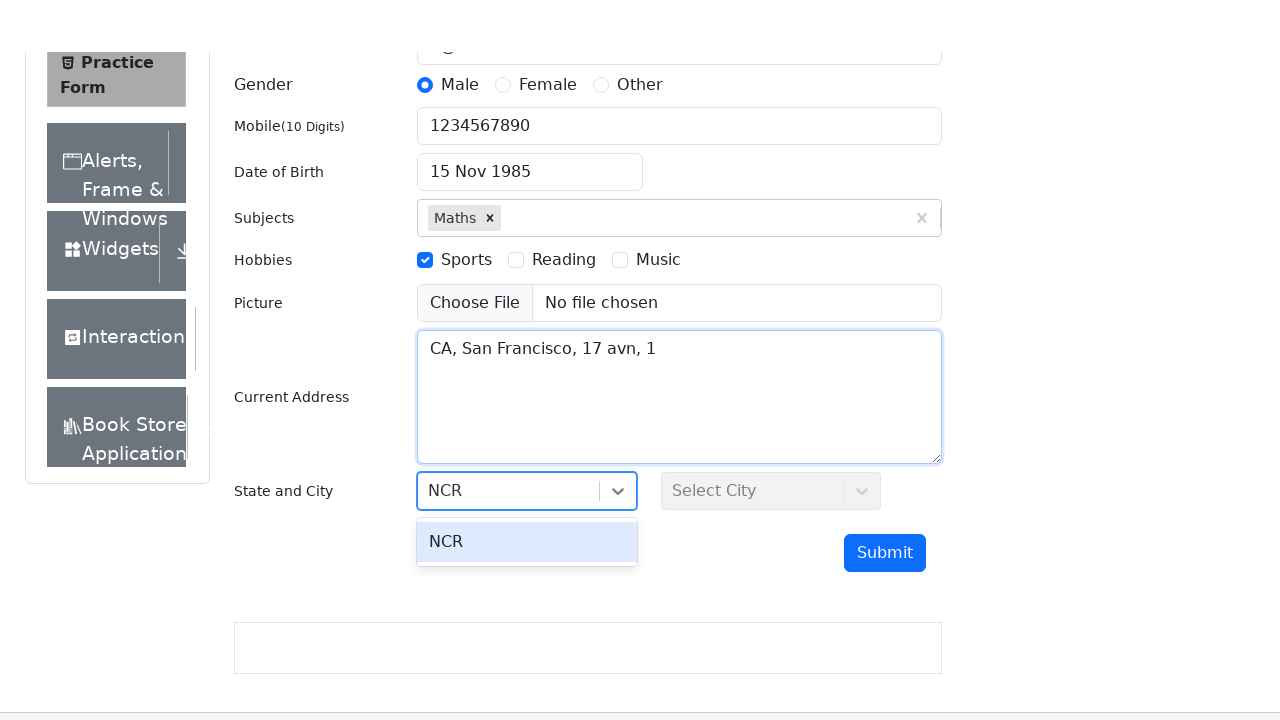

Selected first state option 'NCR' at (527, 488) on #react-select-3-option-0
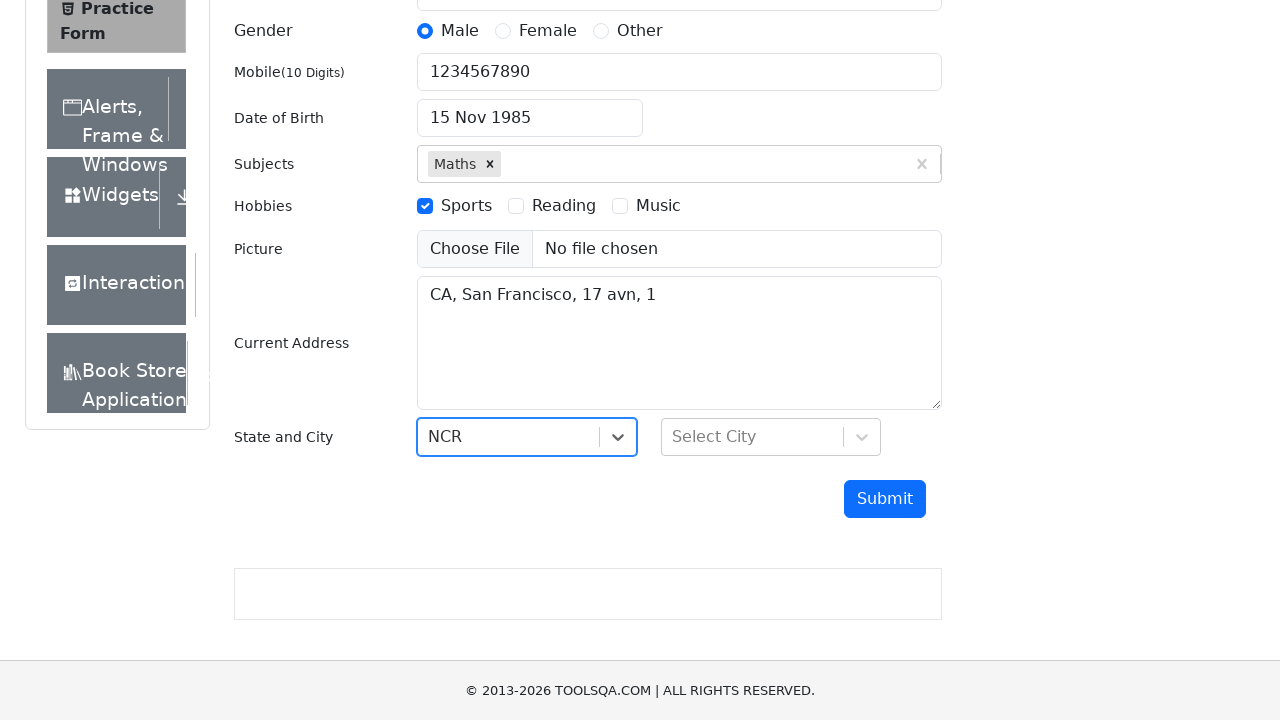

Filled city input with 'Delhi' on #react-select-4-input
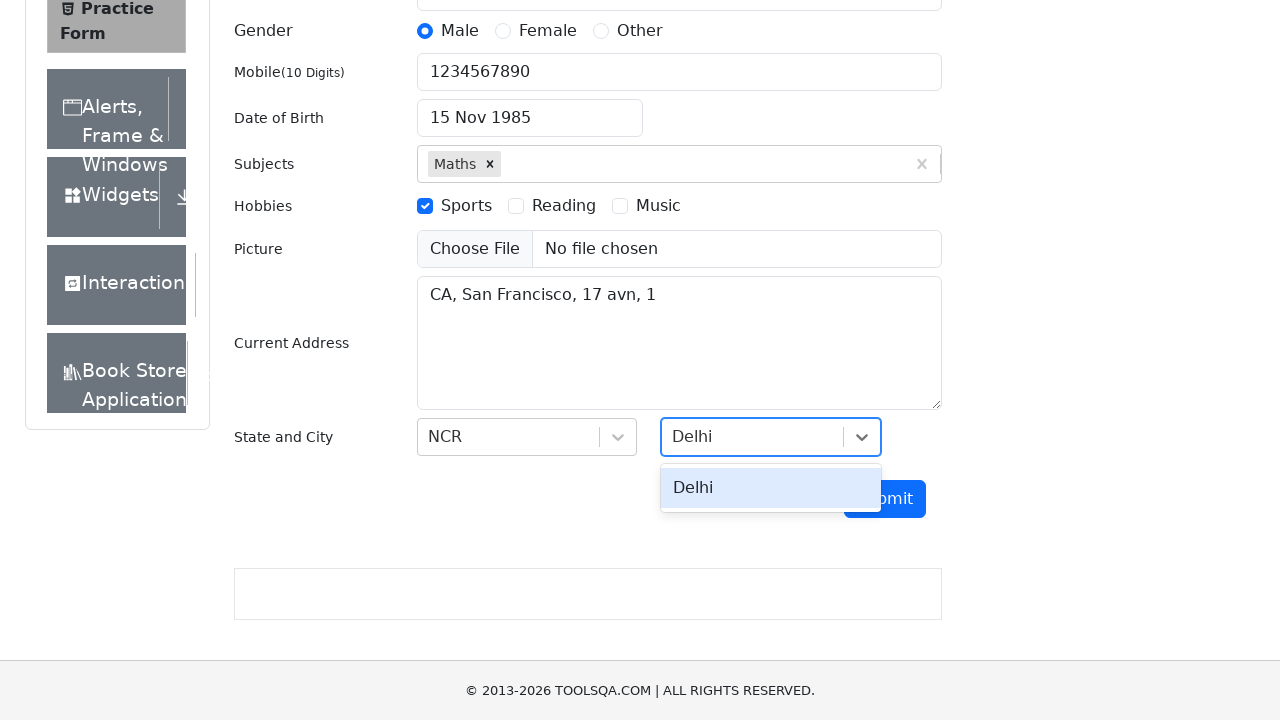

Selected first city option 'Delhi' at (771, 488) on #react-select-4-option-0
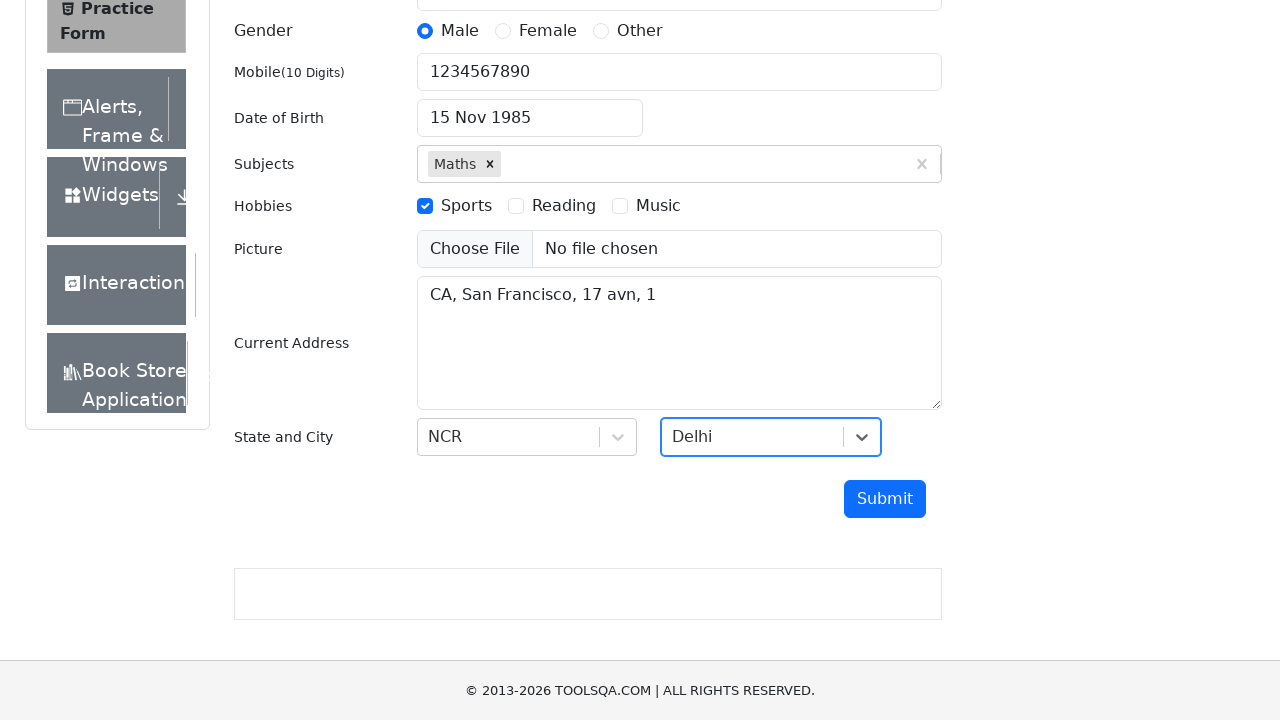

Clicked submit button to submit registration form at (885, 499) on #submit
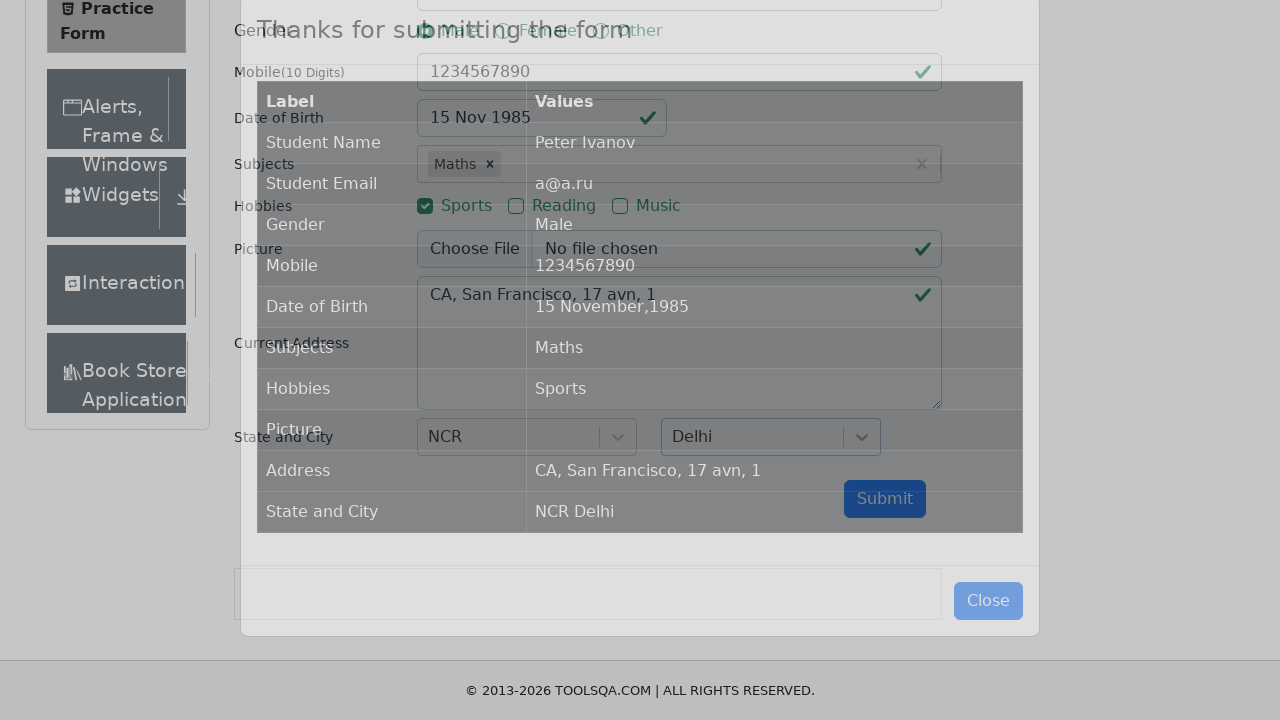

Form submission completed and results table appeared
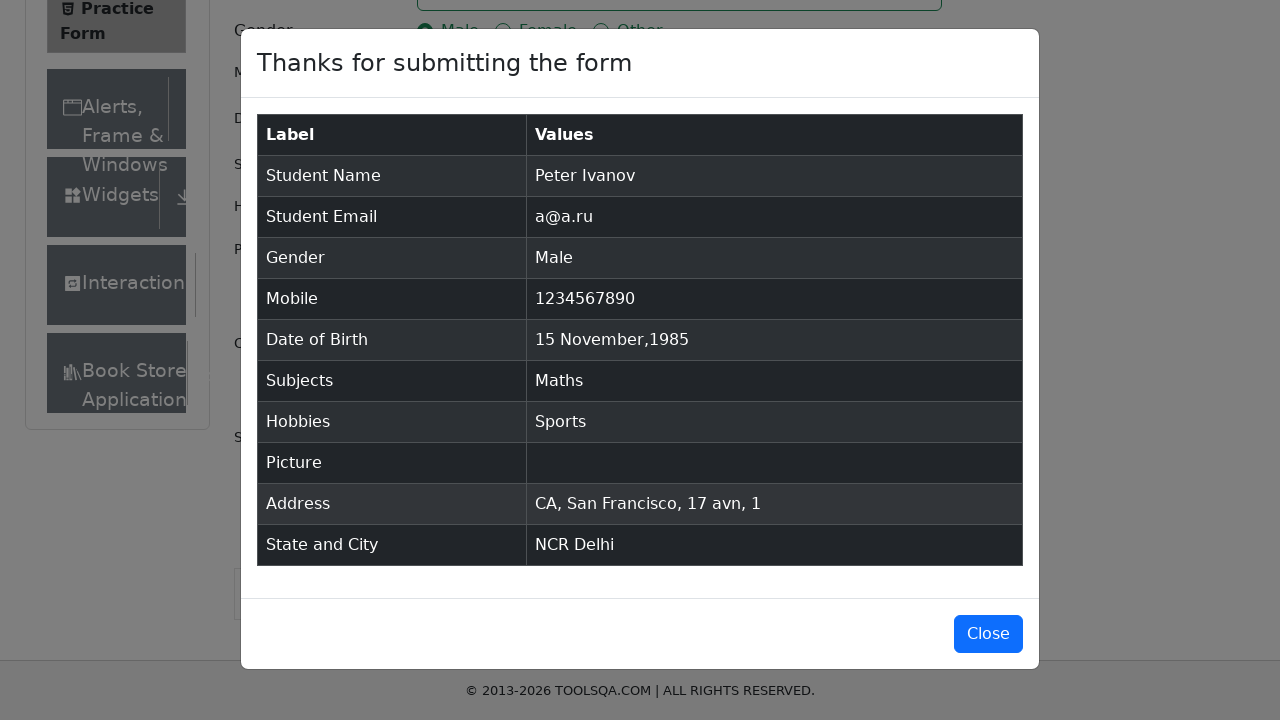

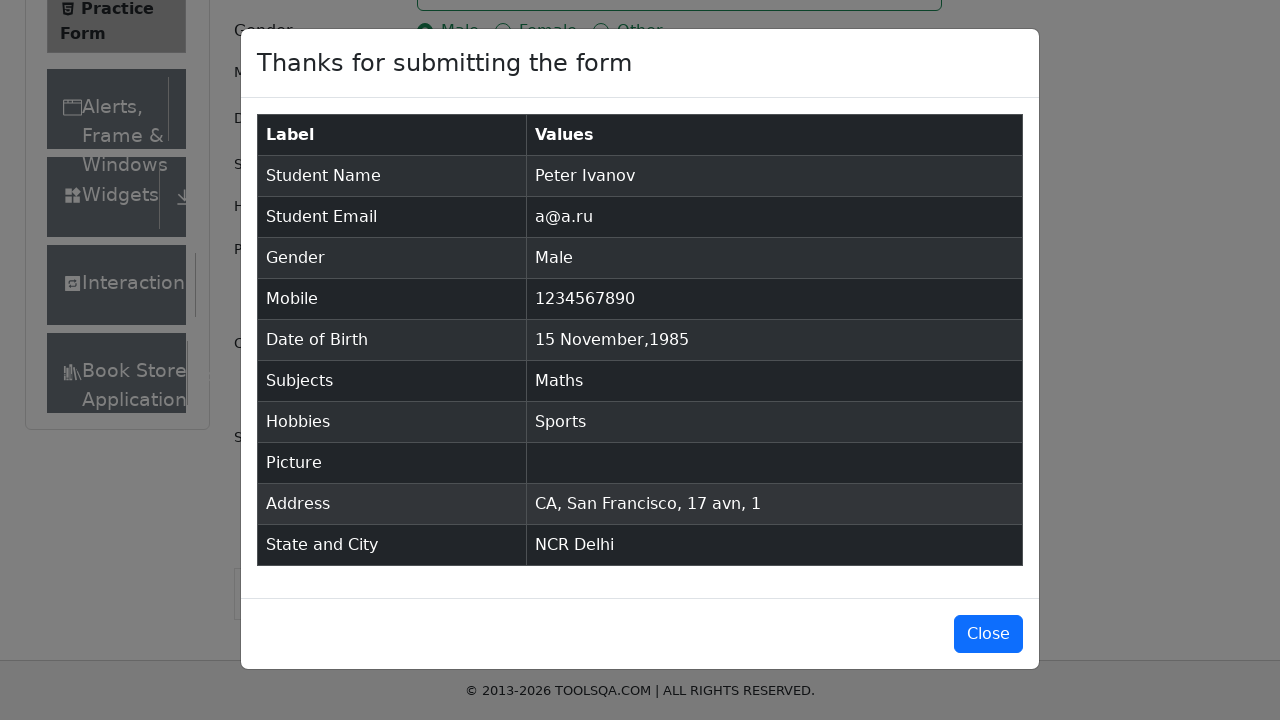